Tests dropdown select functionality by selecting a specific option value from a select element on the page

Starting URL: http://suninjuly.github.io/selects2.html

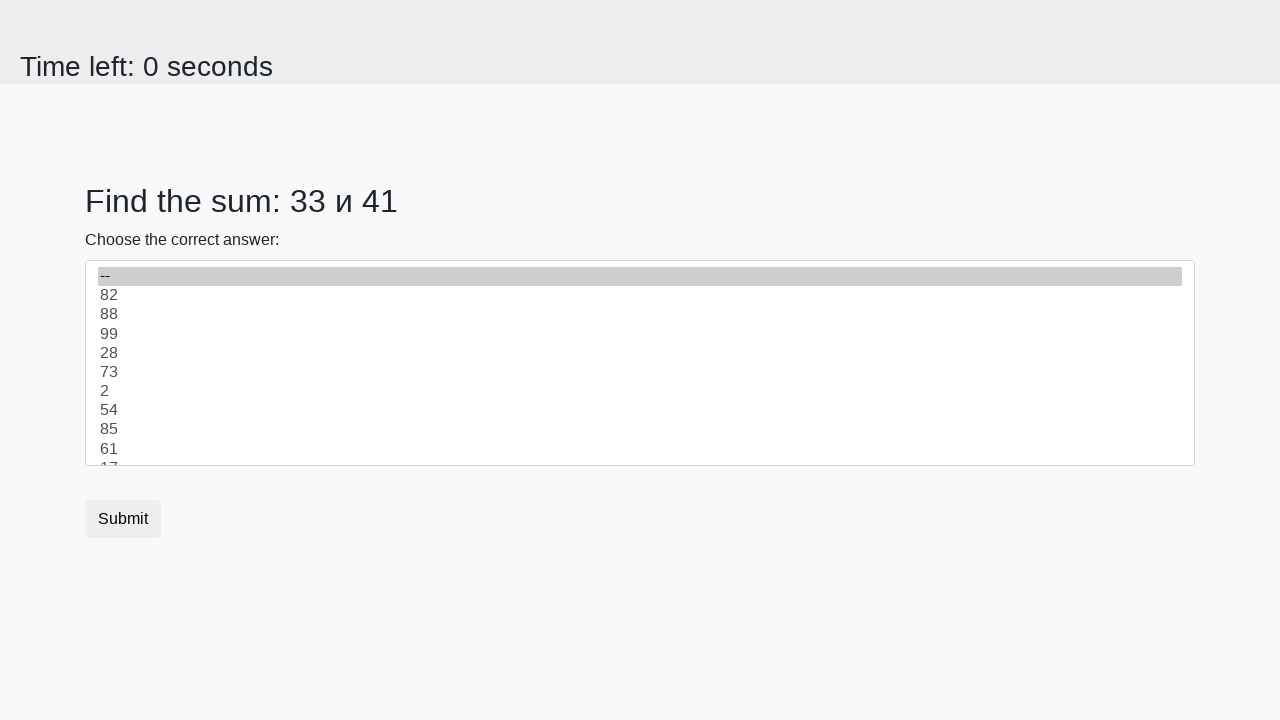

Navigated to dropdown select test page
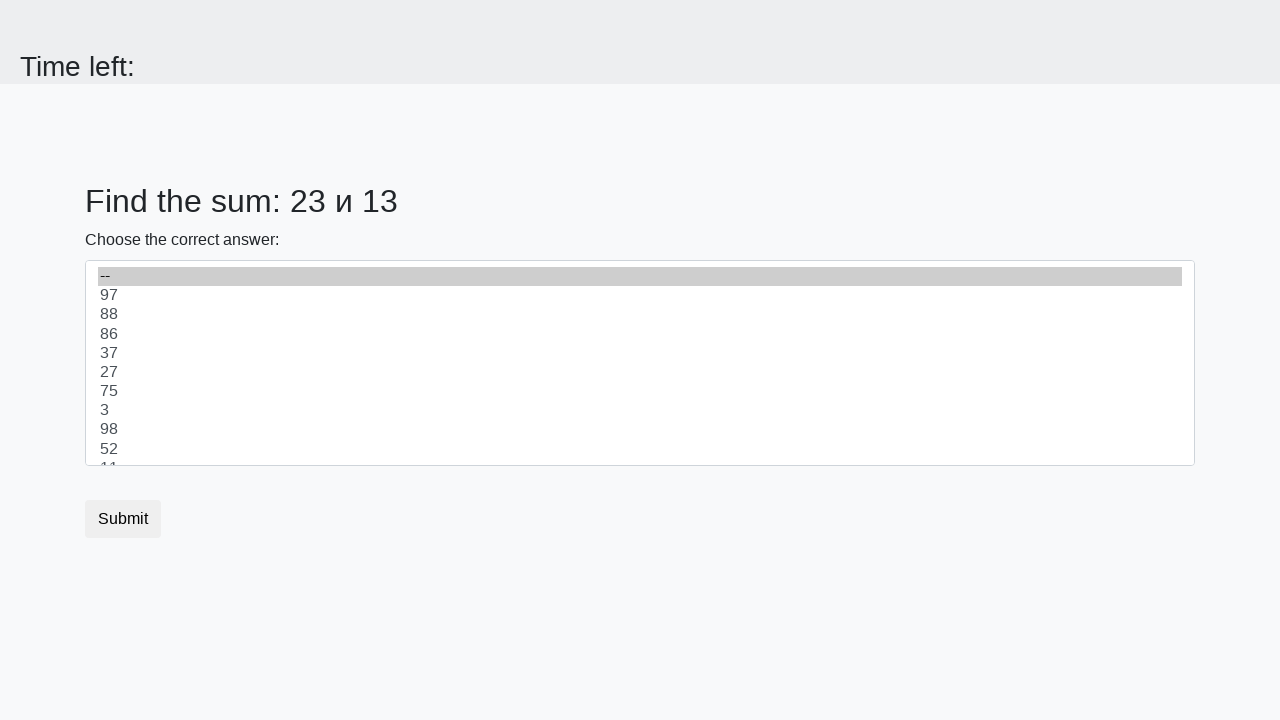

Selected option with value '73' from dropdown on select
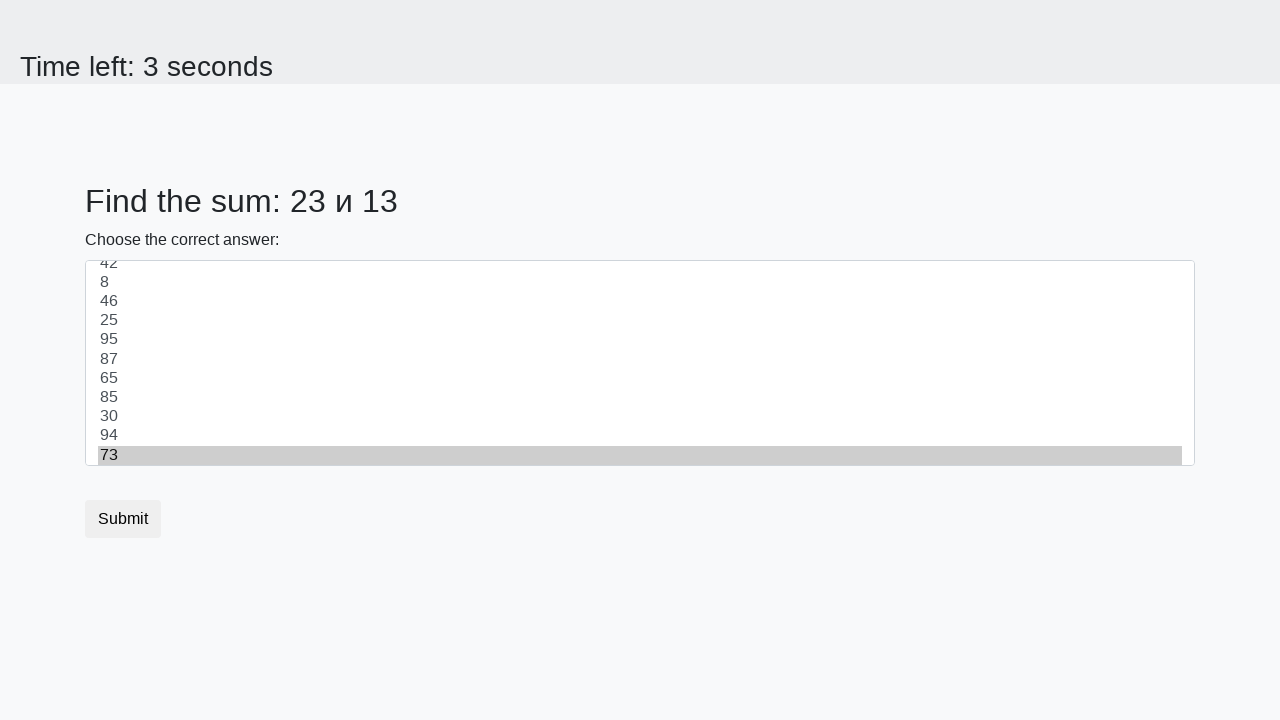

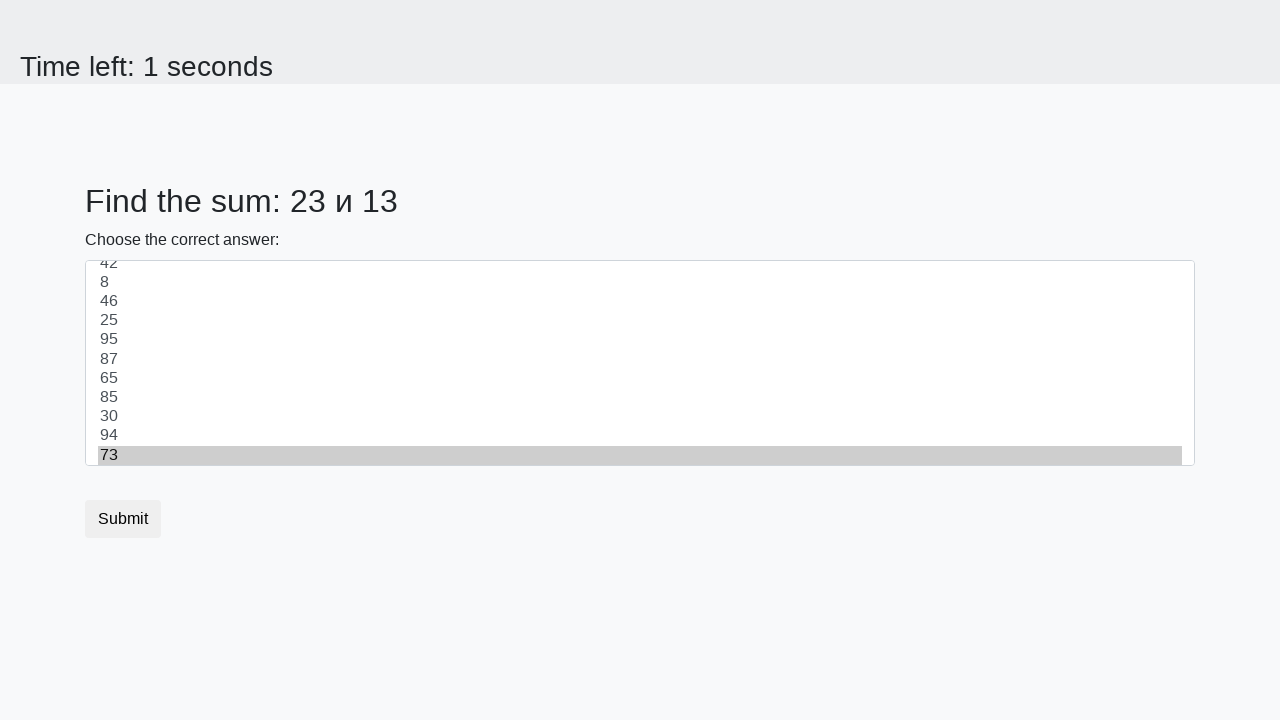